Tests marking individual todo items as complete

Starting URL: https://demo.playwright.dev/todomvc

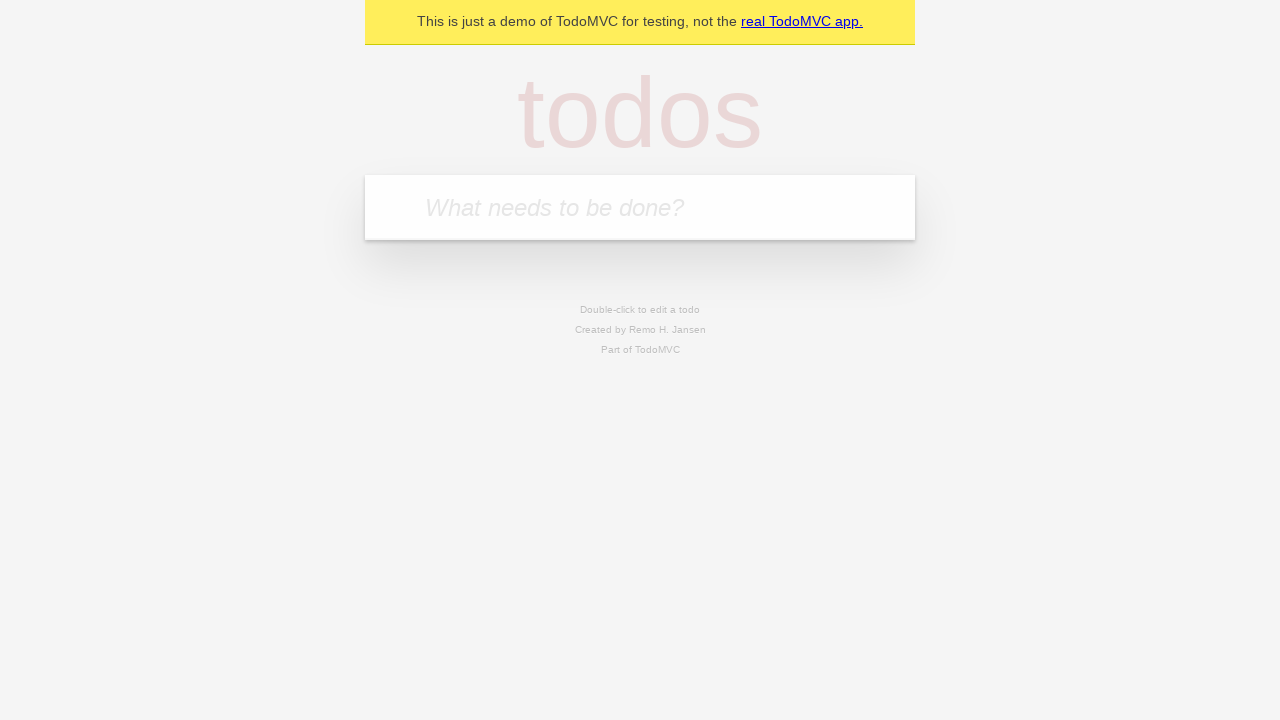

Filled todo input with 'buy some cheese' on internal:attr=[placeholder="What needs to be done?"i]
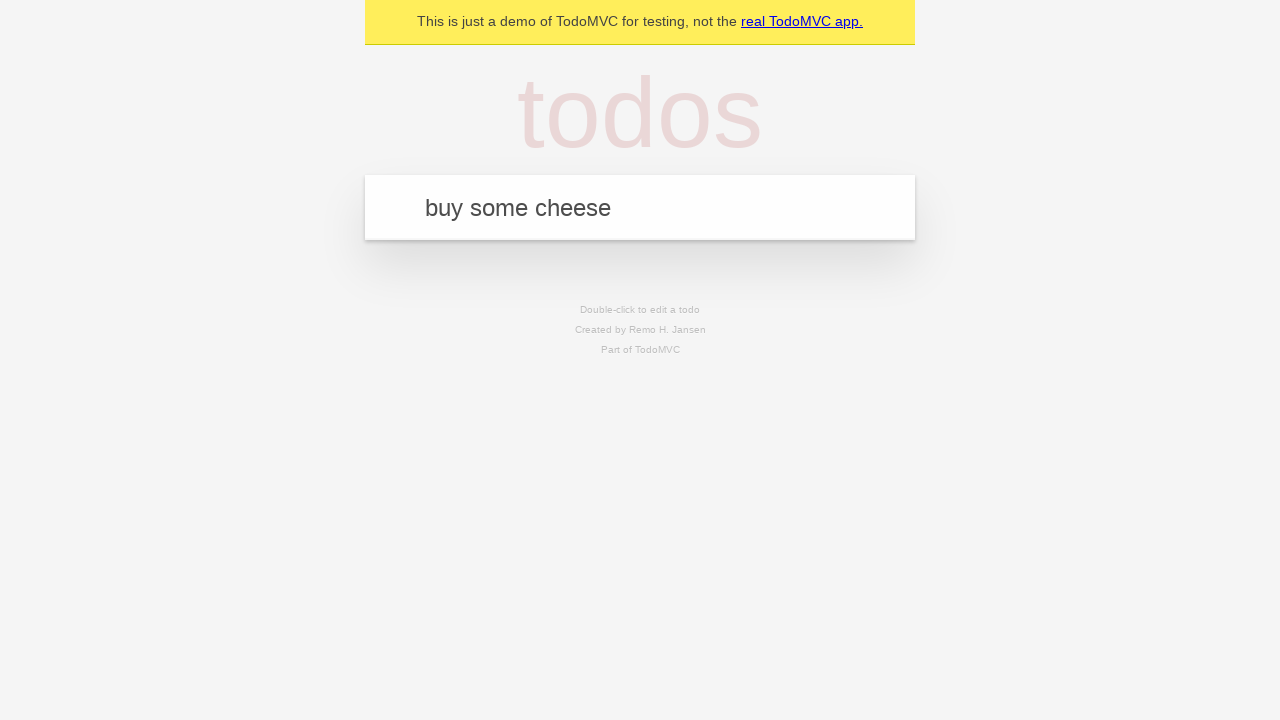

Pressed Enter to add todo item 'buy some cheese' on internal:attr=[placeholder="What needs to be done?"i]
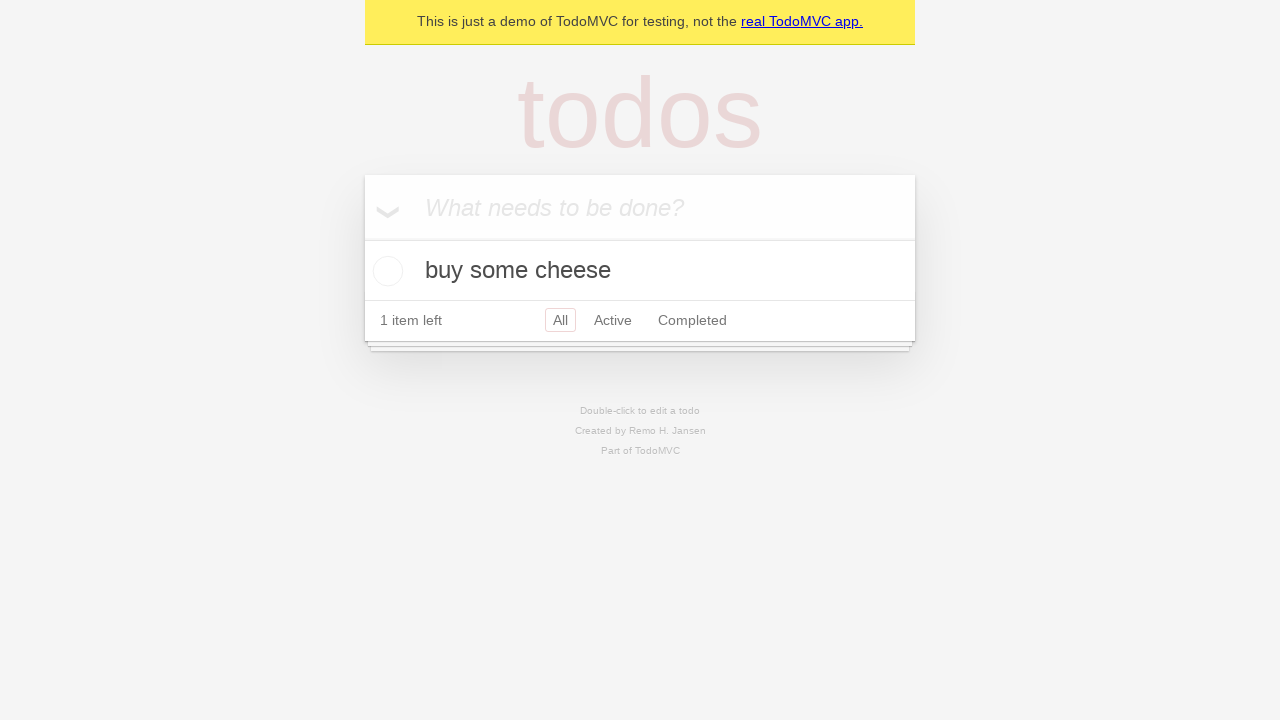

Filled todo input with 'feed the cat' on internal:attr=[placeholder="What needs to be done?"i]
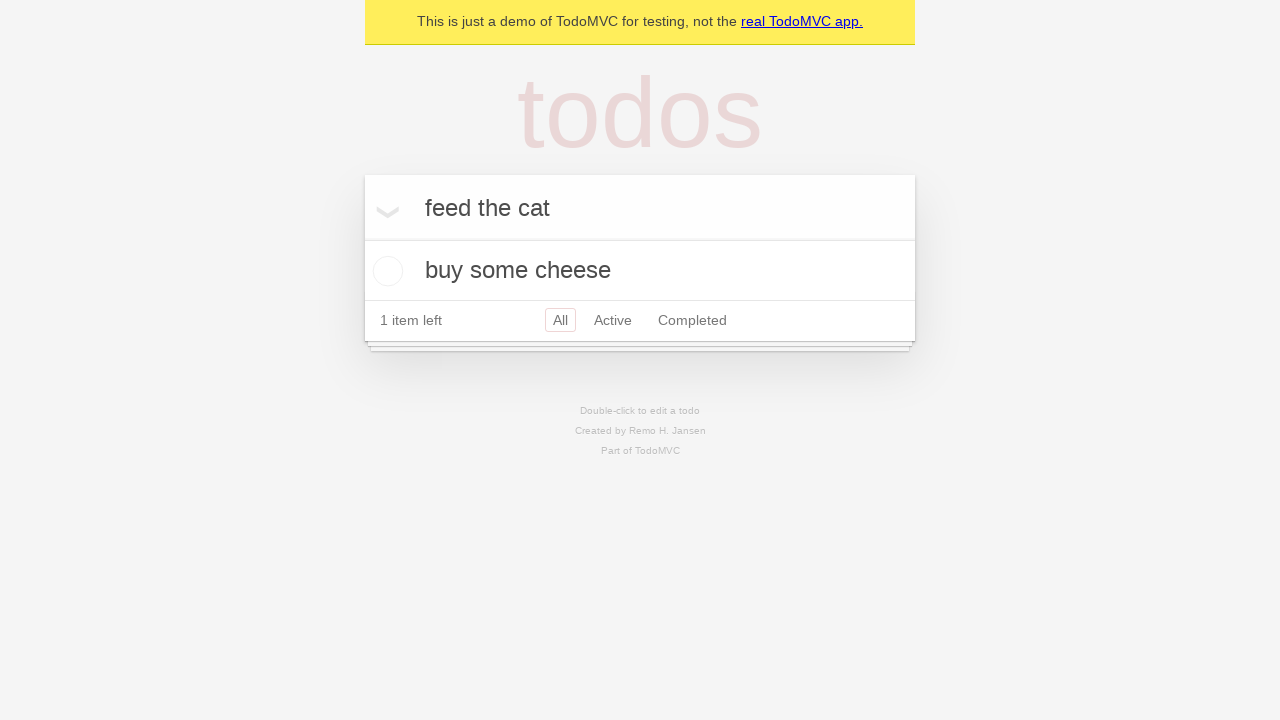

Pressed Enter to add todo item 'feed the cat' on internal:attr=[placeholder="What needs to be done?"i]
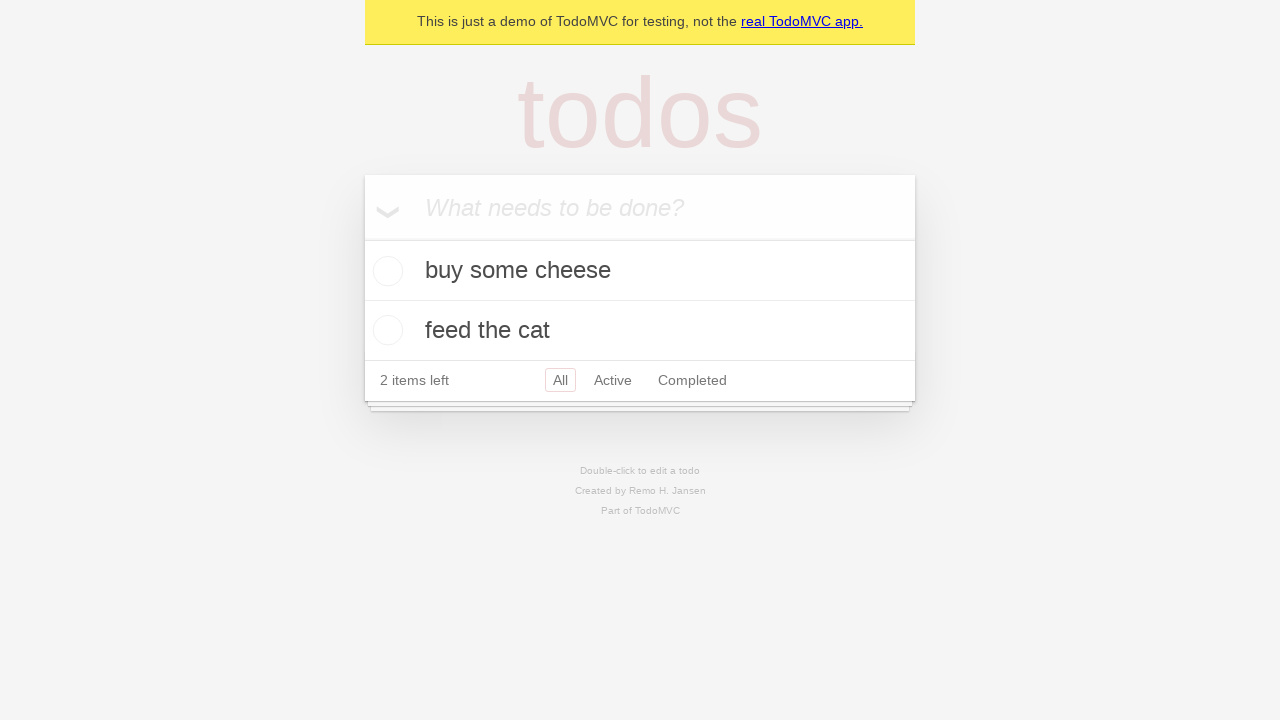

Located first todo item
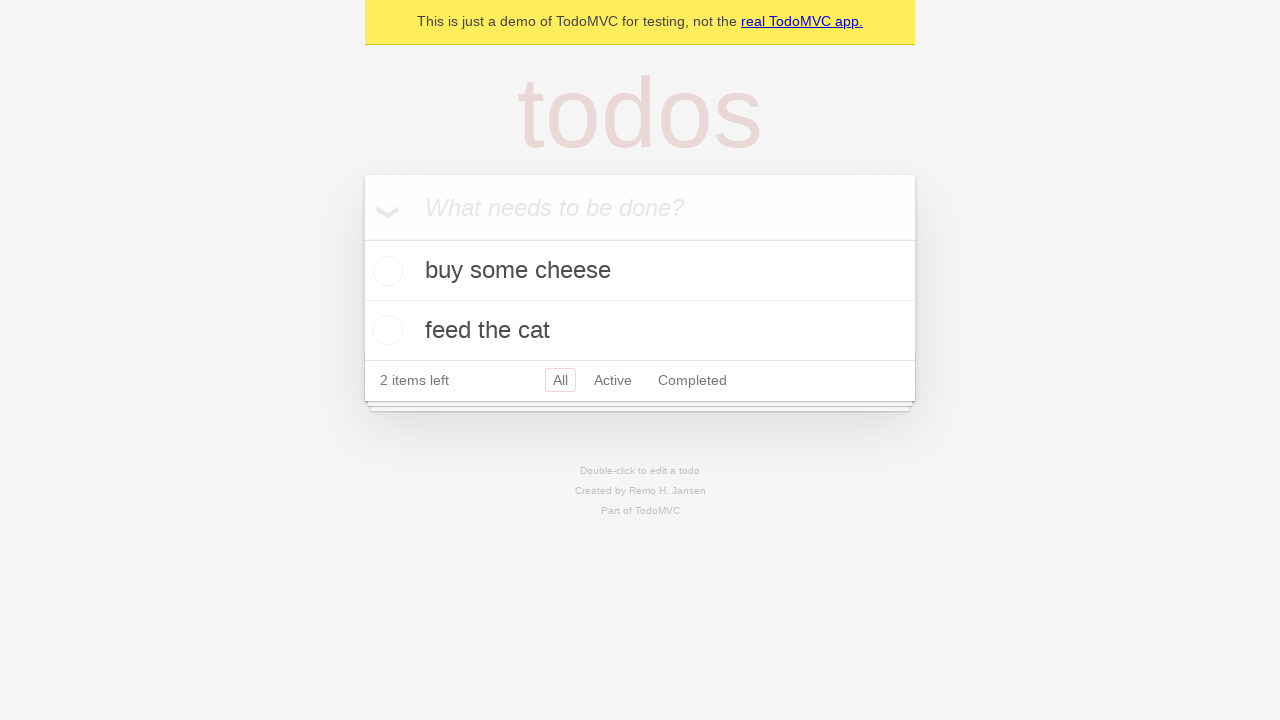

Checked the first todo item at (385, 271) on internal:testid=[data-testid="todo-item"s] >> nth=0 >> internal:role=checkbox
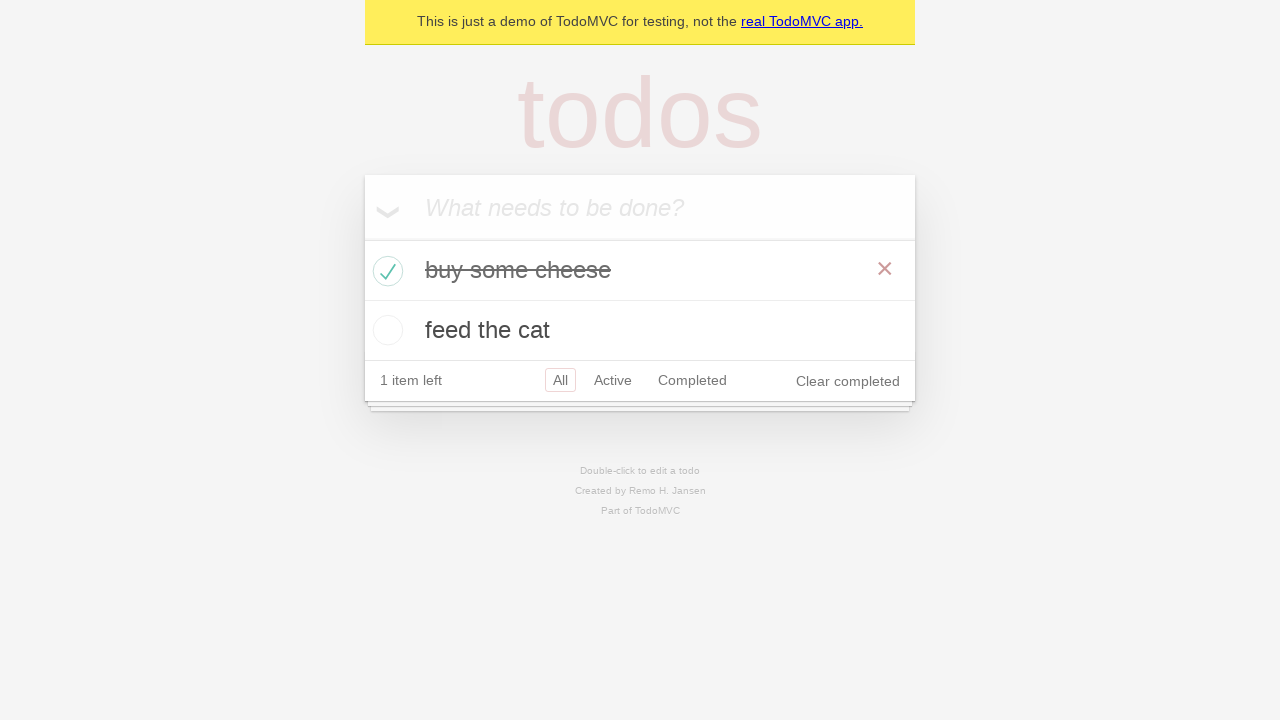

Verified first todo item has 'completed' class
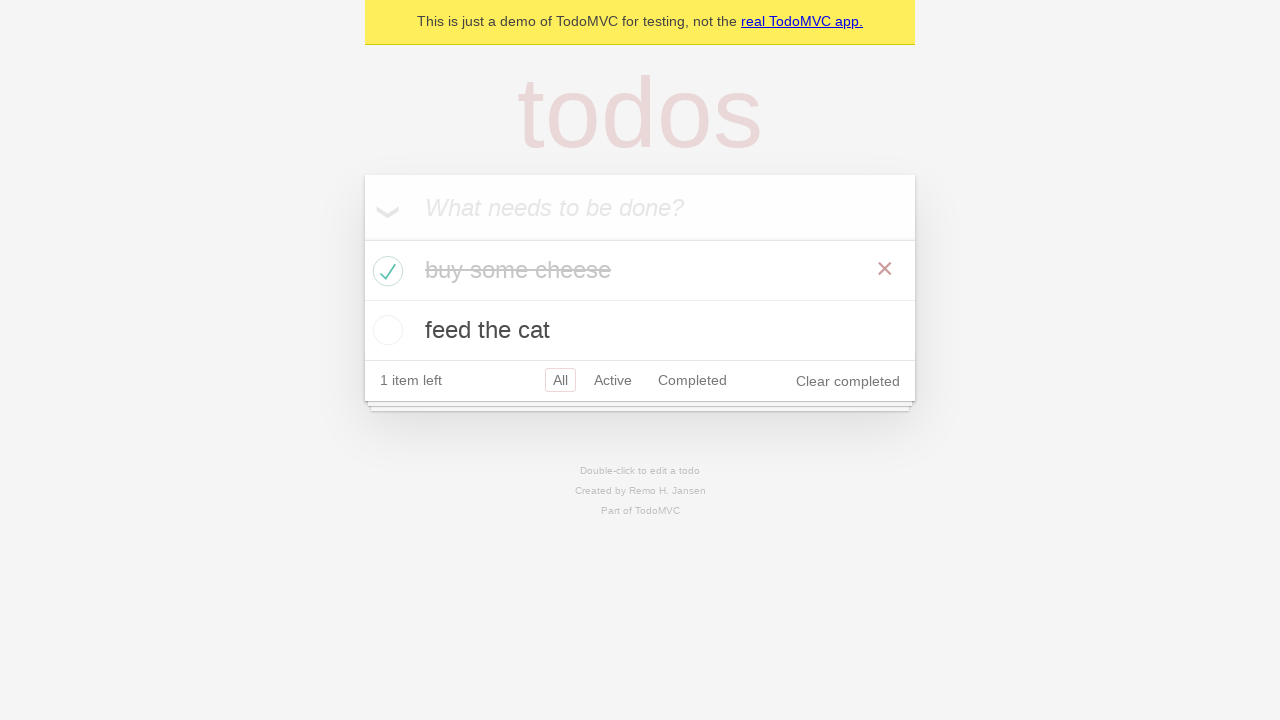

Located second todo item
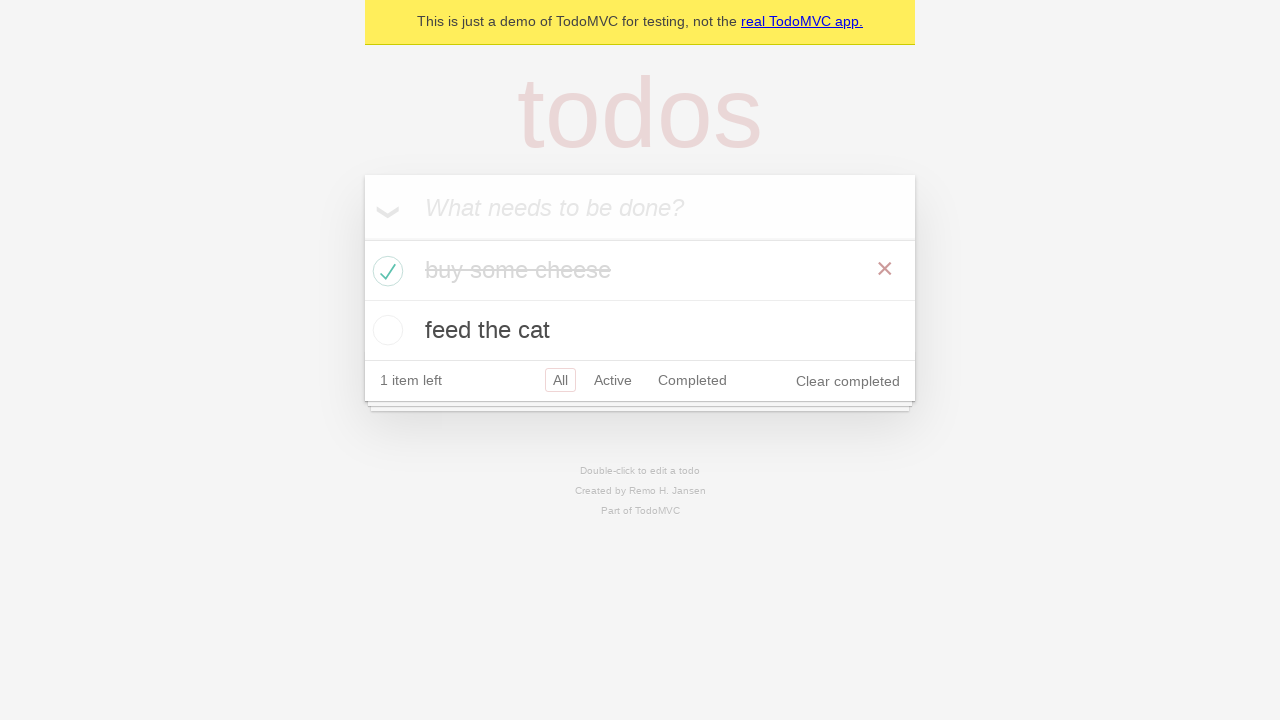

Verified second todo item does not have 'completed' class
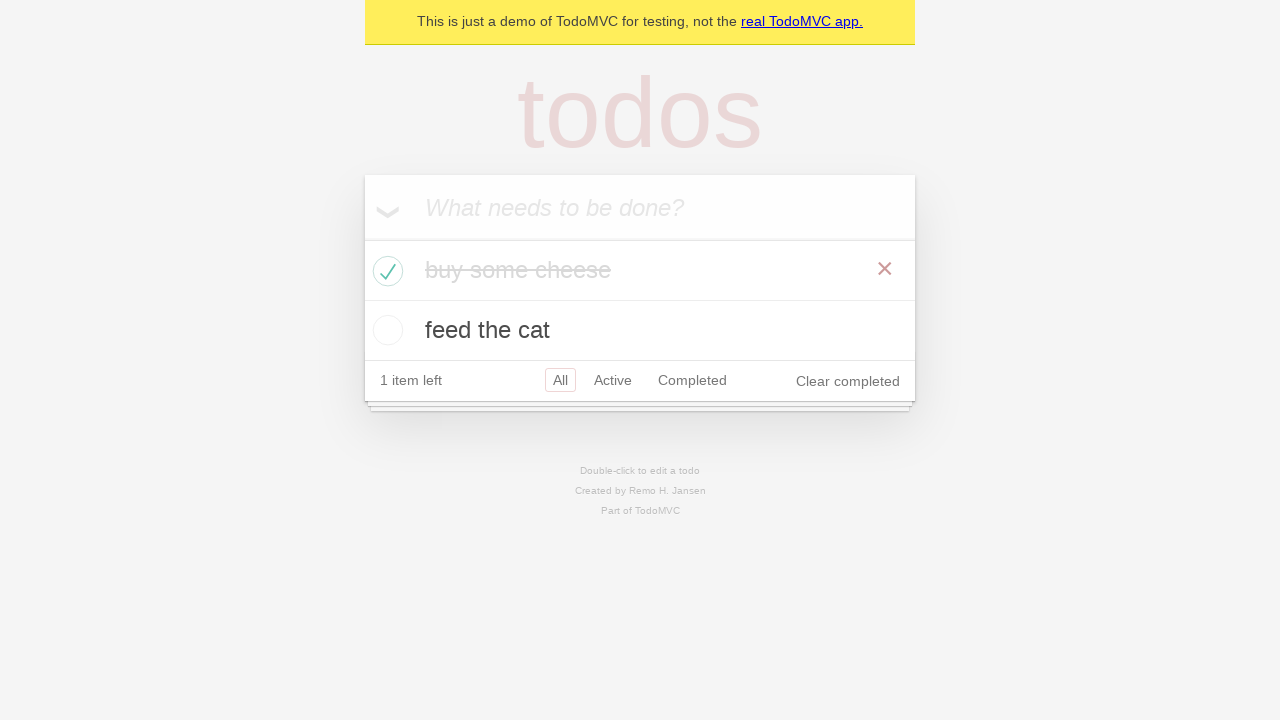

Checked the second todo item at (385, 330) on internal:testid=[data-testid="todo-item"s] >> nth=1 >> internal:role=checkbox
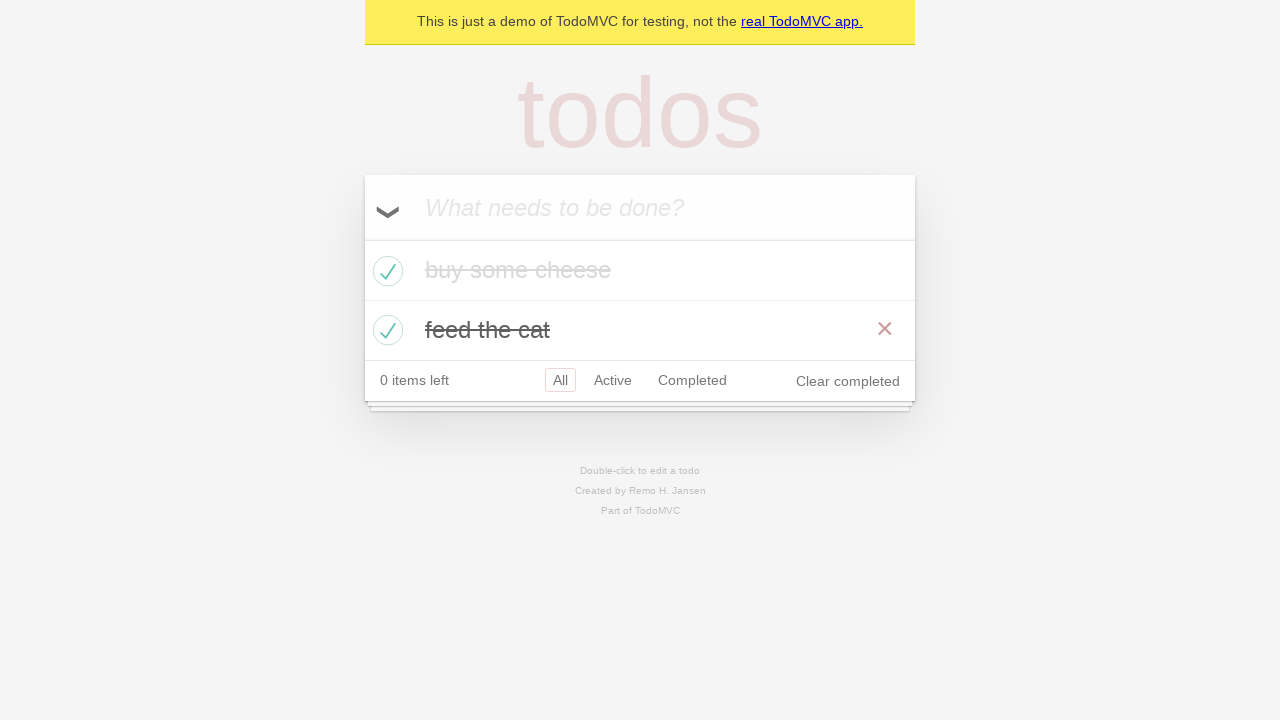

Verified first todo item still has 'completed' class
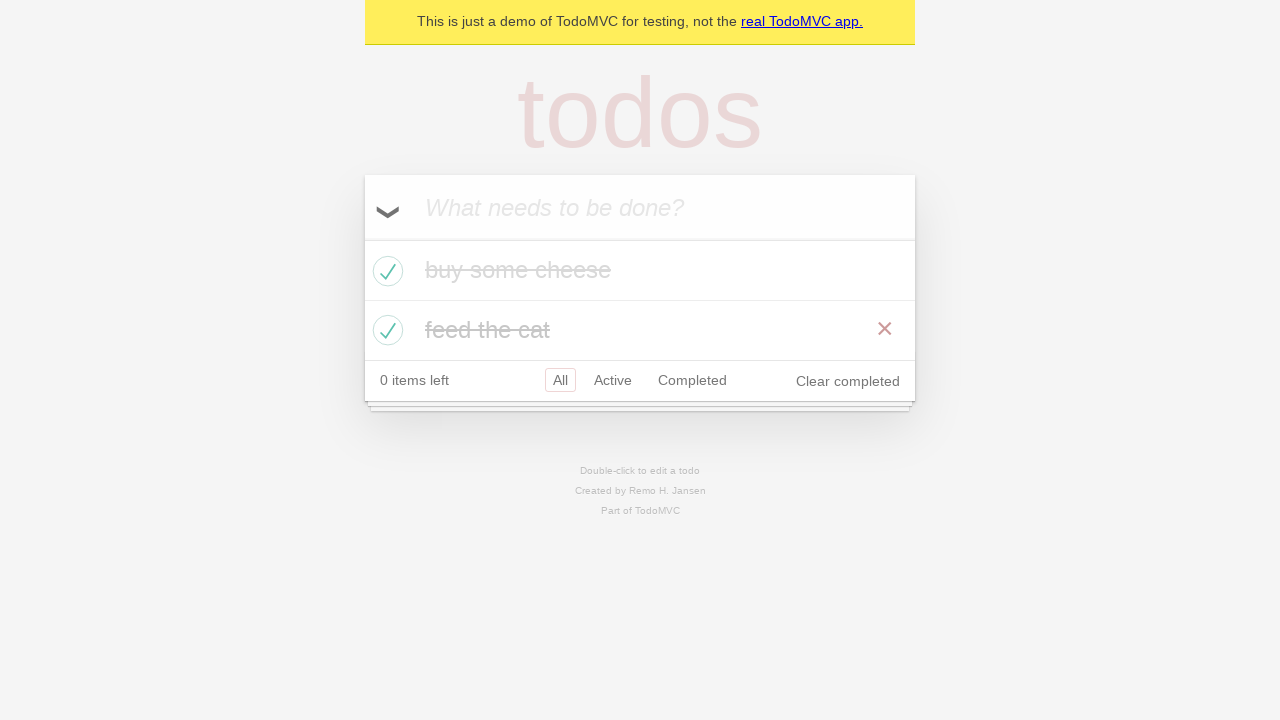

Verified second todo item has 'completed' class
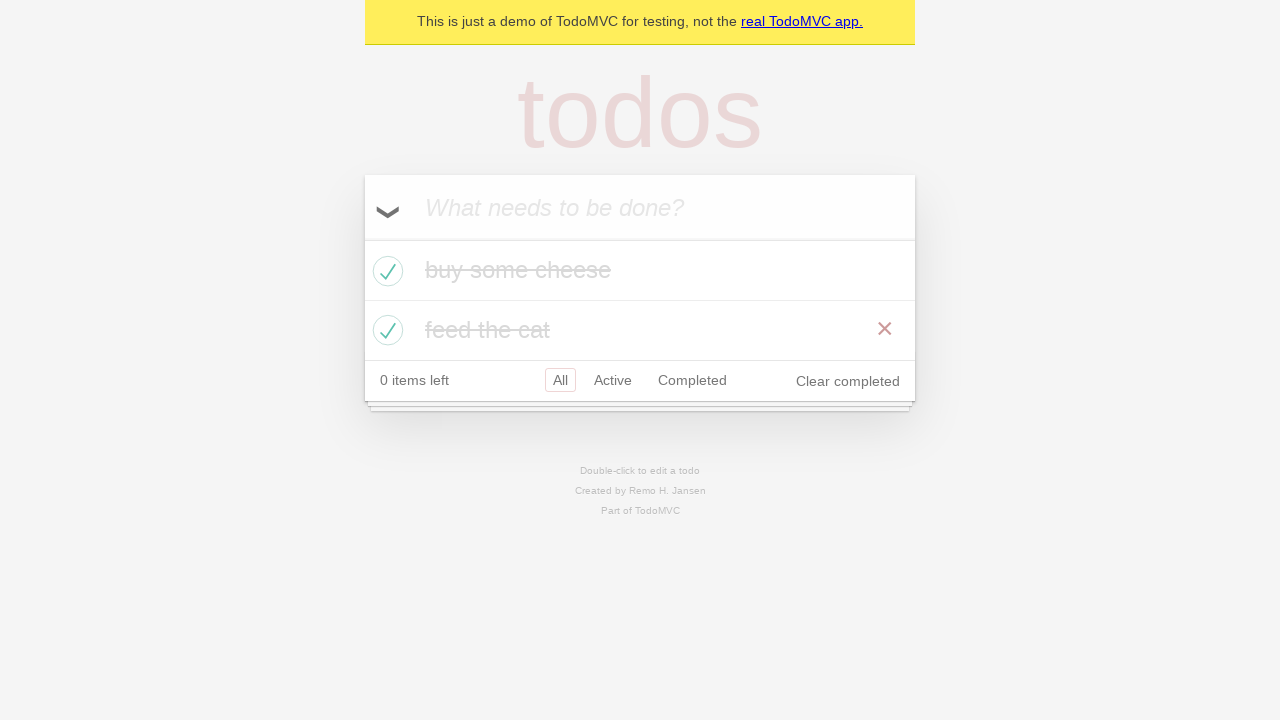

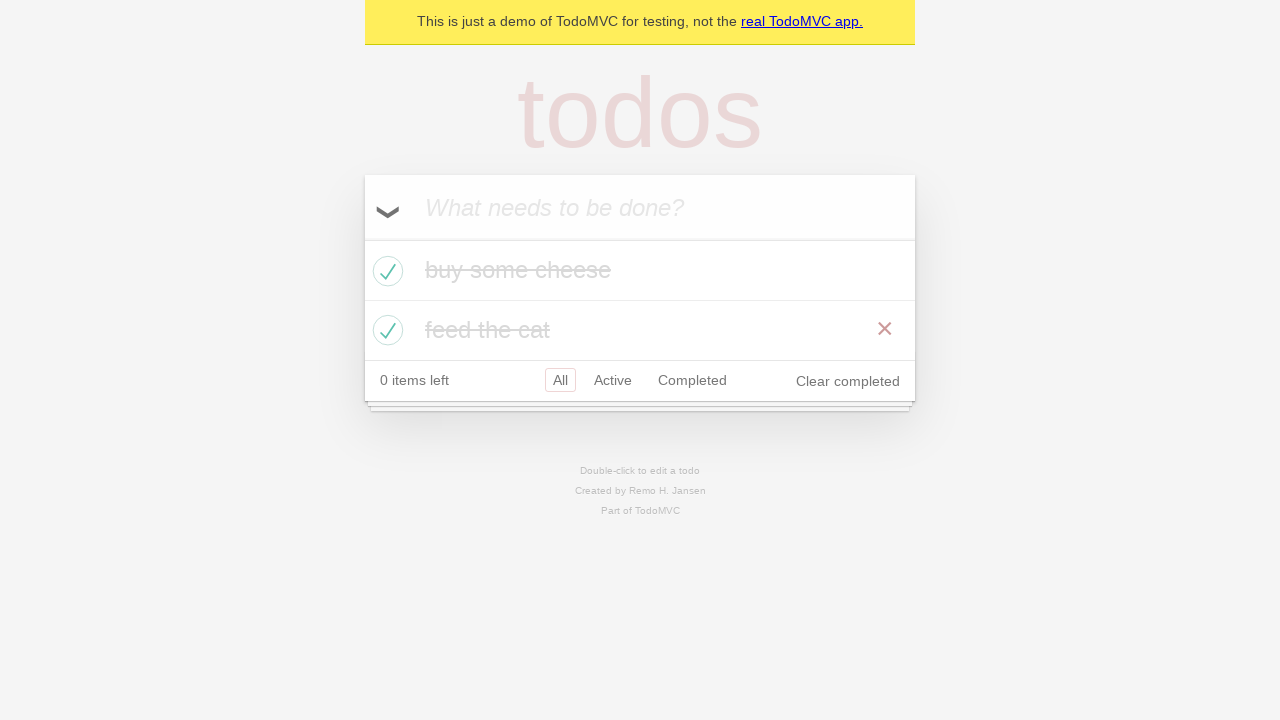